Tests that clicking on the Scooter logo from the order page navigates to the main page by verifying the URL matches the logo's href attribute.

Starting URL: https://qa-scooter.praktikum-services.ru/order

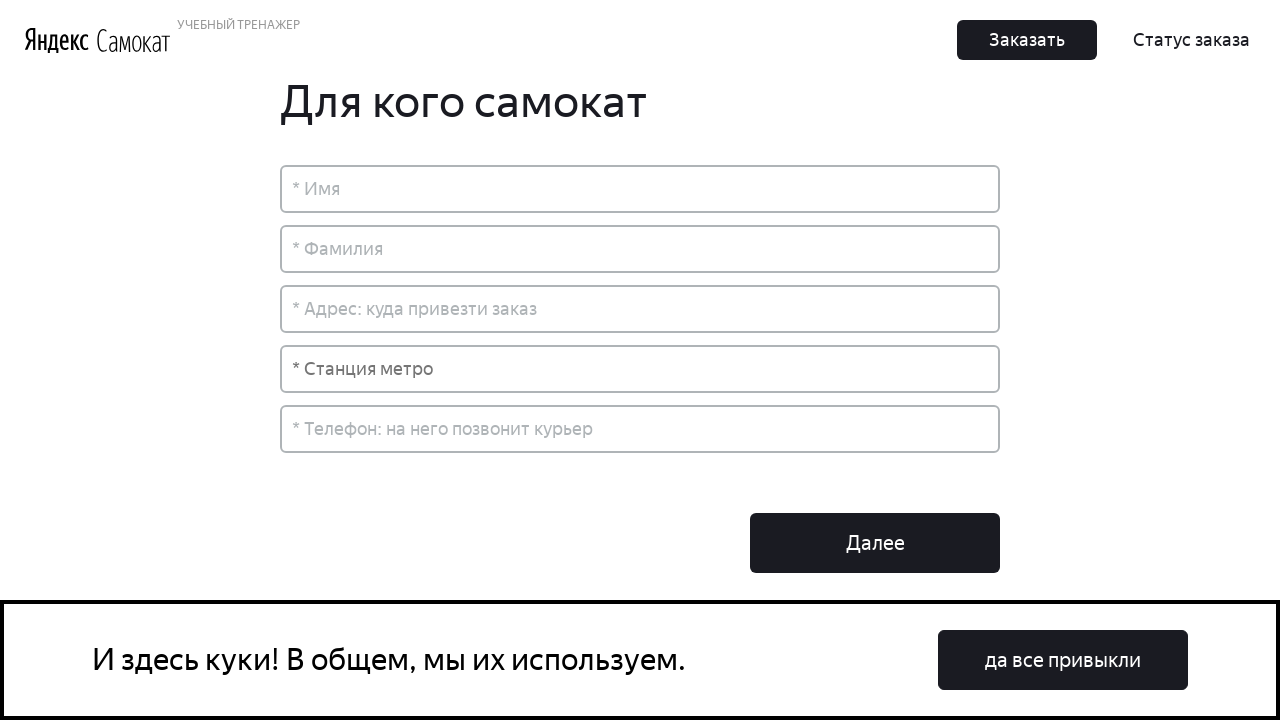

Located the Scooter logo element in the header
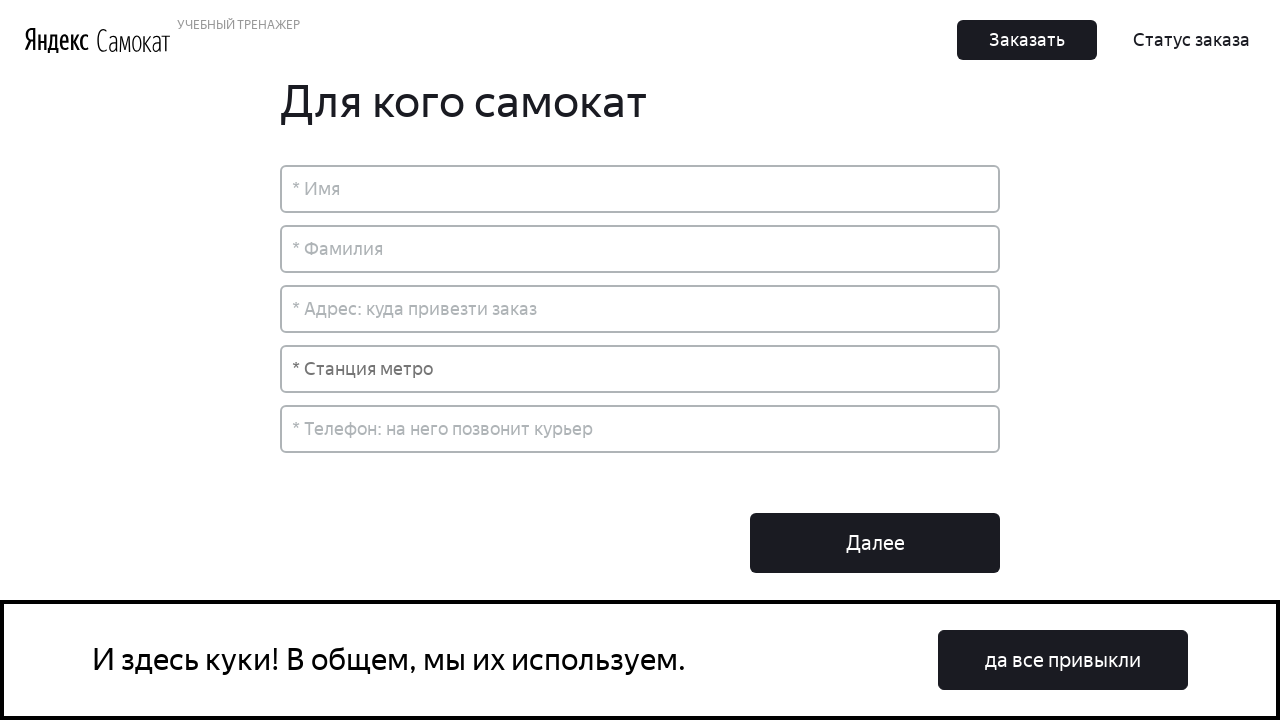

Retrieved the logo's href attribute value
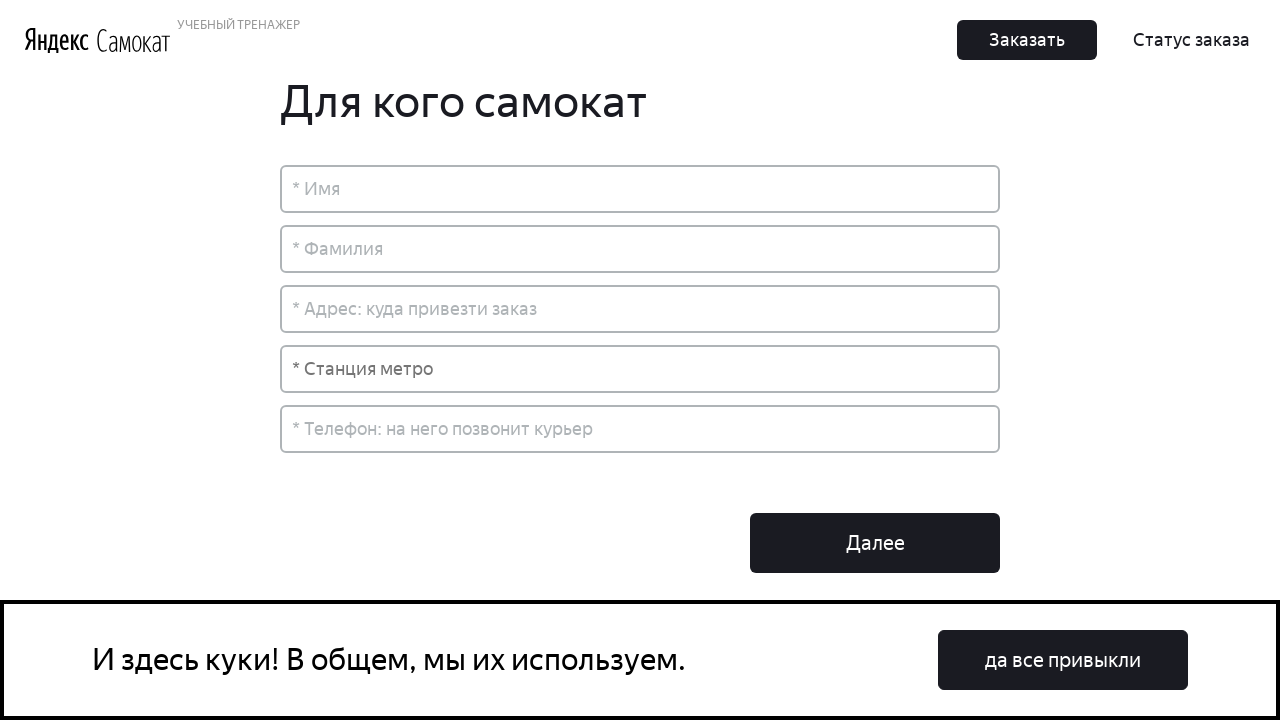

Clicked on the Scooter logo to navigate at (56, 40) on a[class*='Logo'], header a[href='/'], img[alt*='cooter']
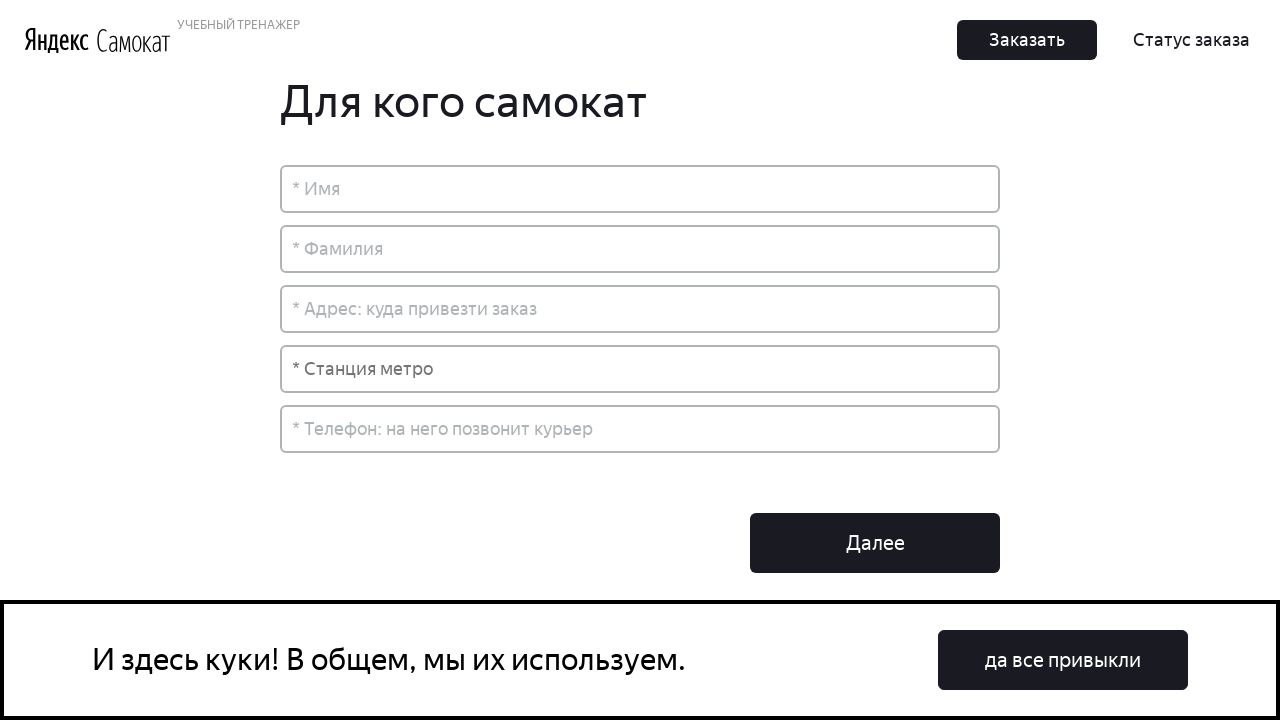

Navigation completed, page loaded (networkidle)
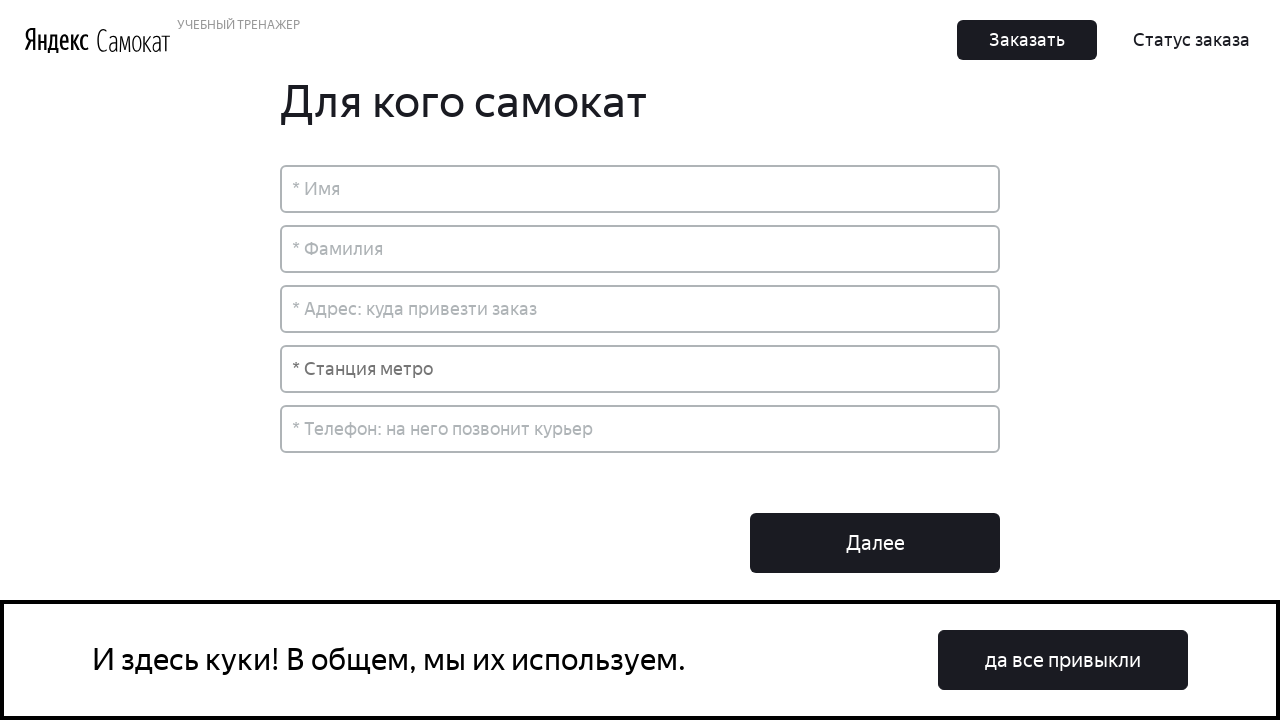

Retrieved current URL: https://qa-scooter.praktikum-services.ru/order
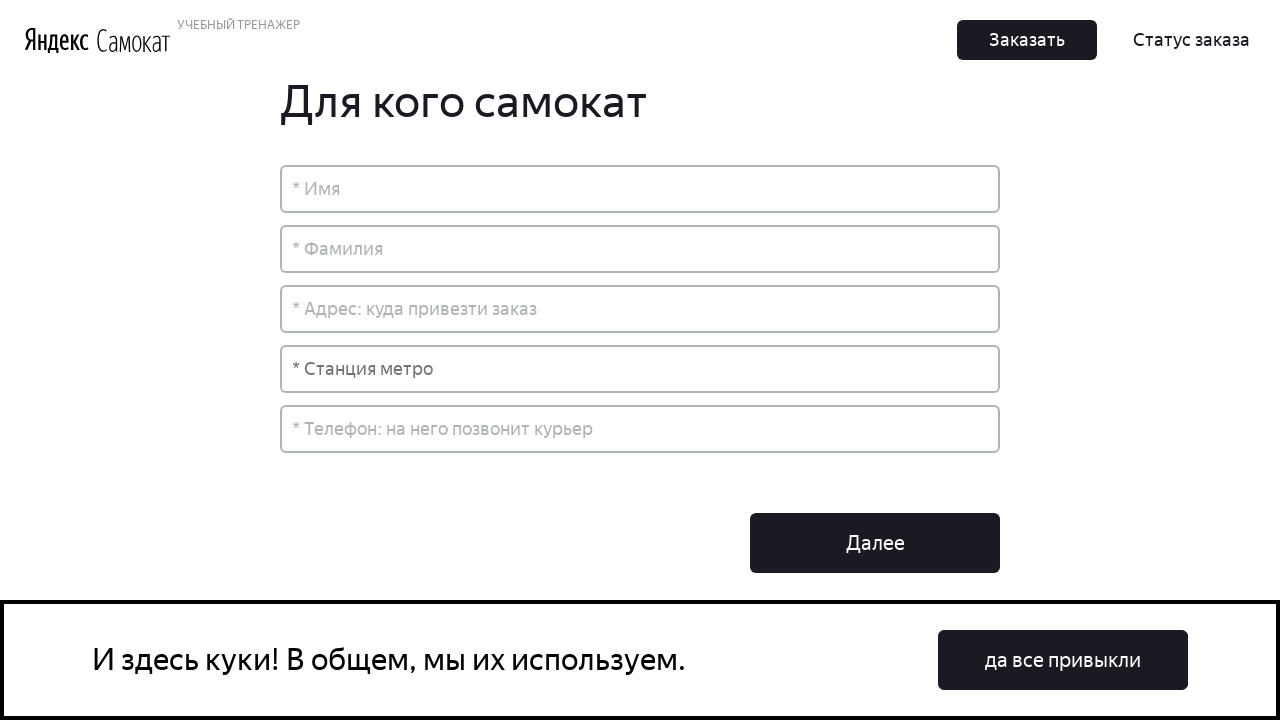

Verified that URL contains 'qa-scooter.praktikum-services.ru' - navigated to main page successfully
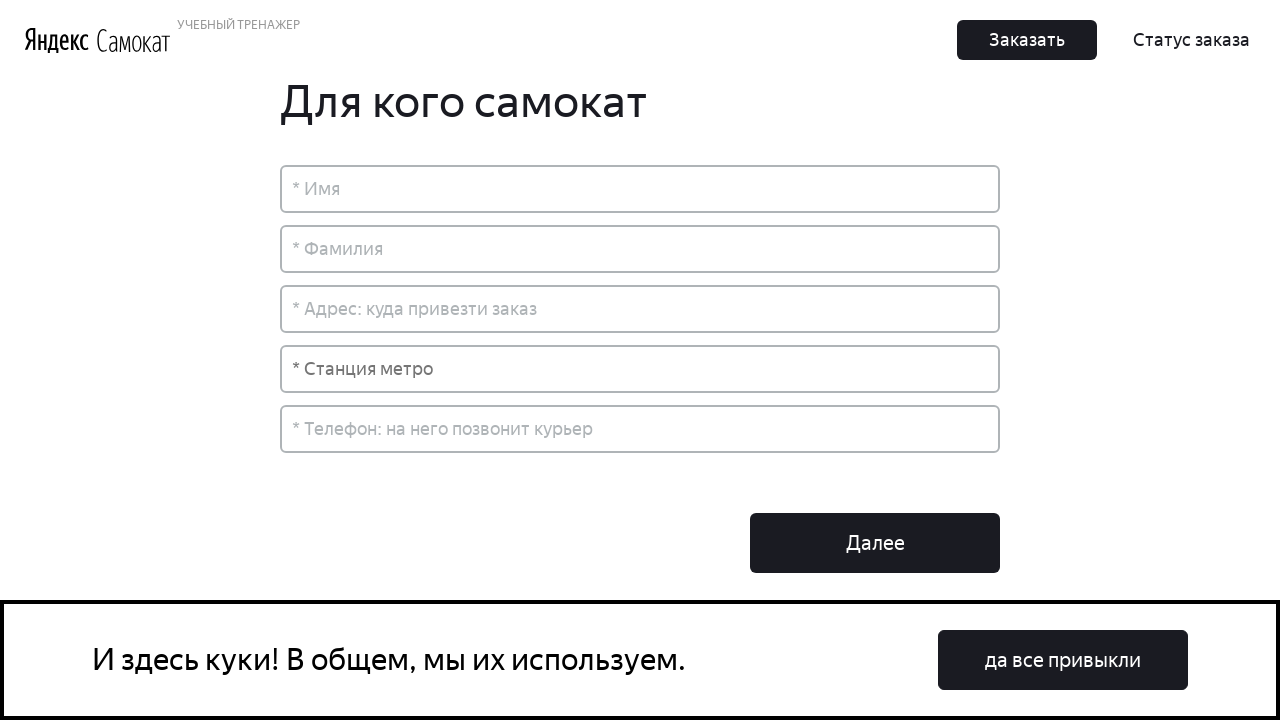

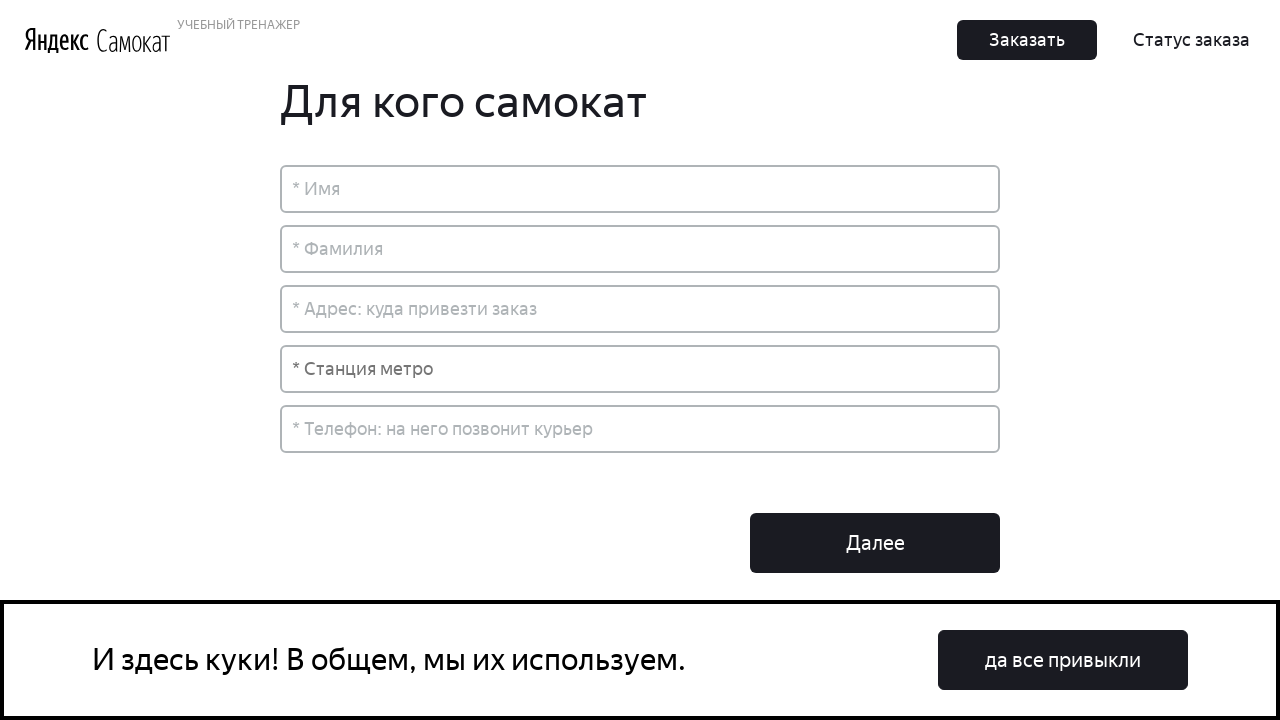